Tests scrolling functionality by scrolling down to verify subscription section visibility, then scrolling back up to verify homepage text is visible

Starting URL: http://automationexercise.com

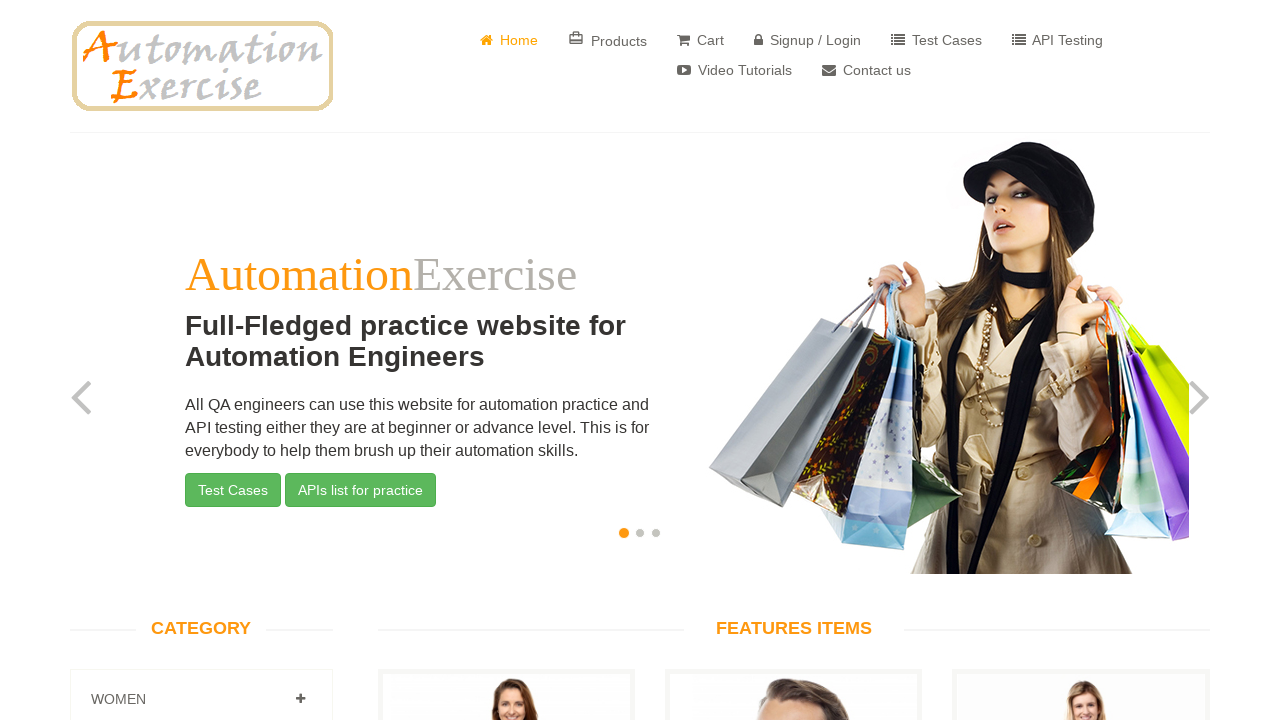

Scrolled down to bottom of page to reveal subscription section
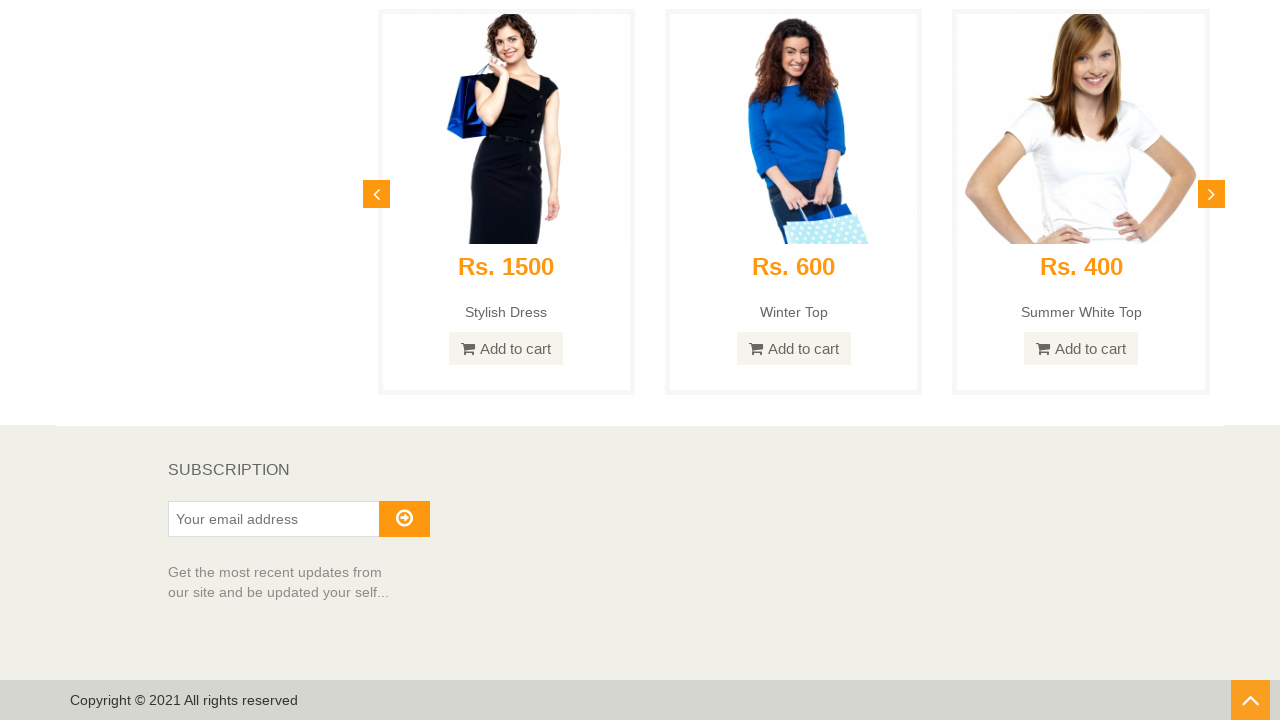

Verified SUBSCRIPTION section is visible after scrolling down
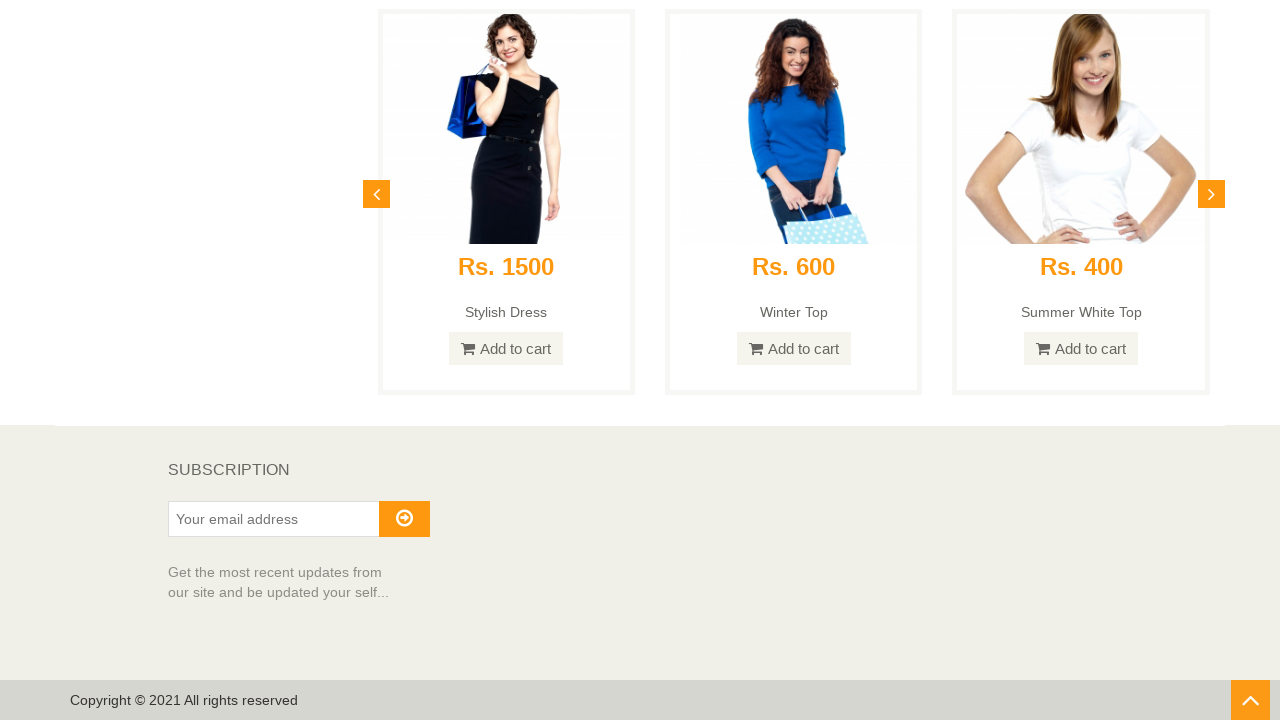

Scrolled back up to top of page without using Arrow button
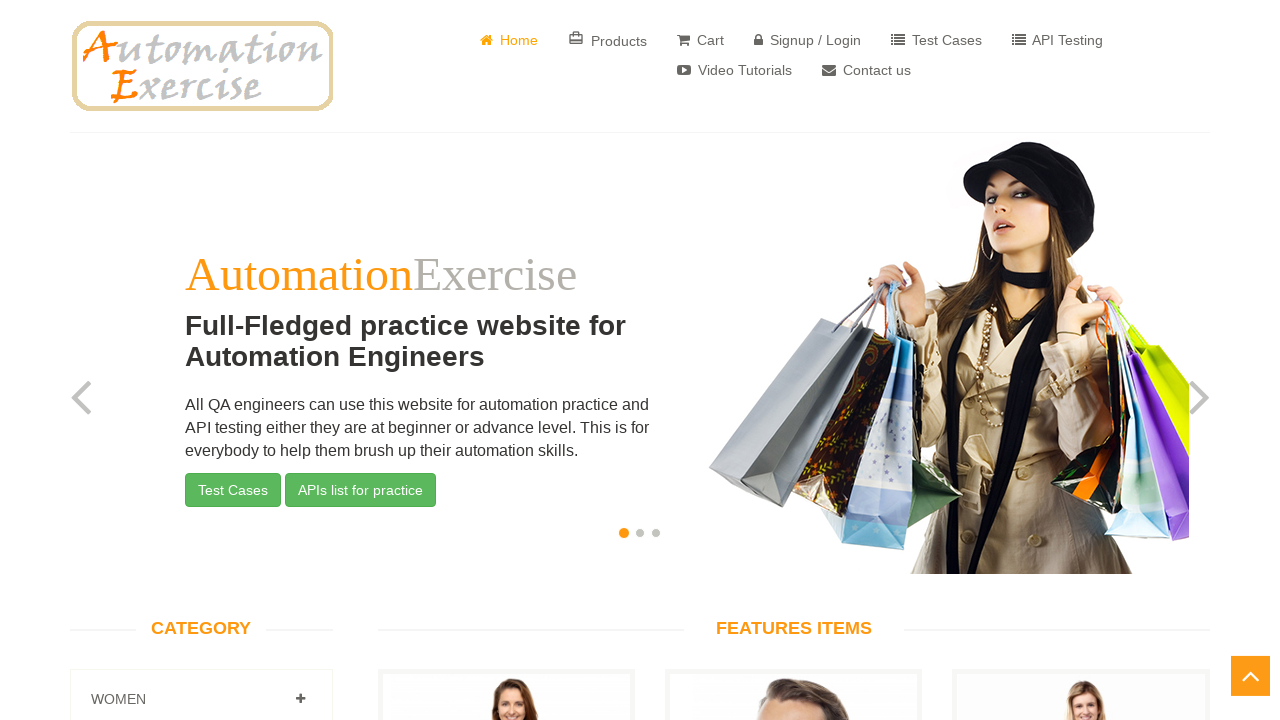

Verified homepage text is visible after scrolling back to top
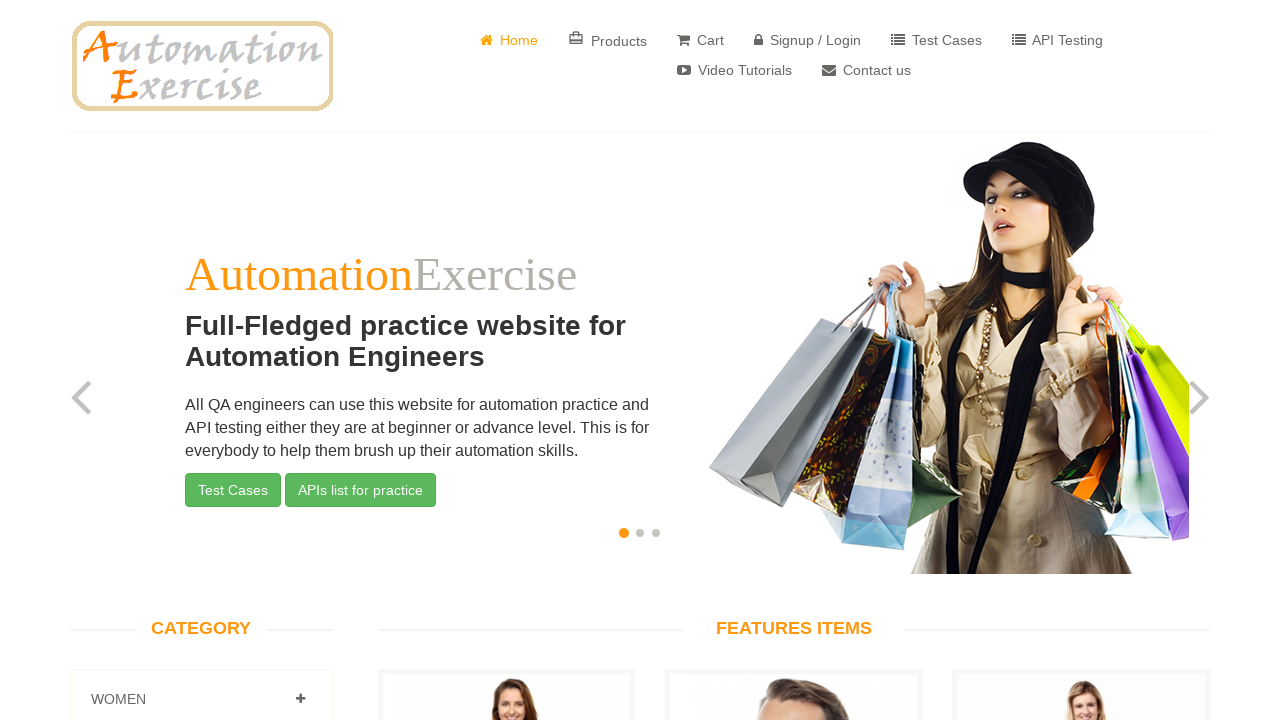

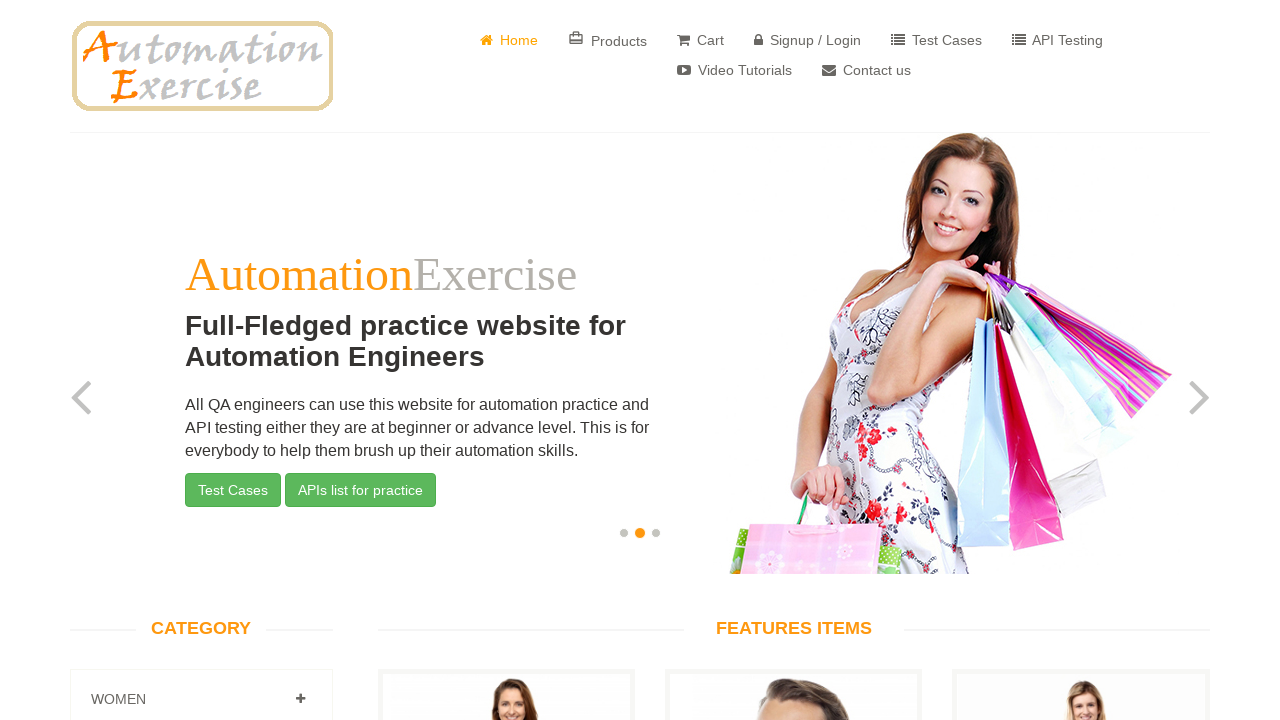